Navigates to the Python.org homepage and verifies that the events widget with upcoming events is displayed and contains event items with dates and links.

Starting URL: https://www.python.org/

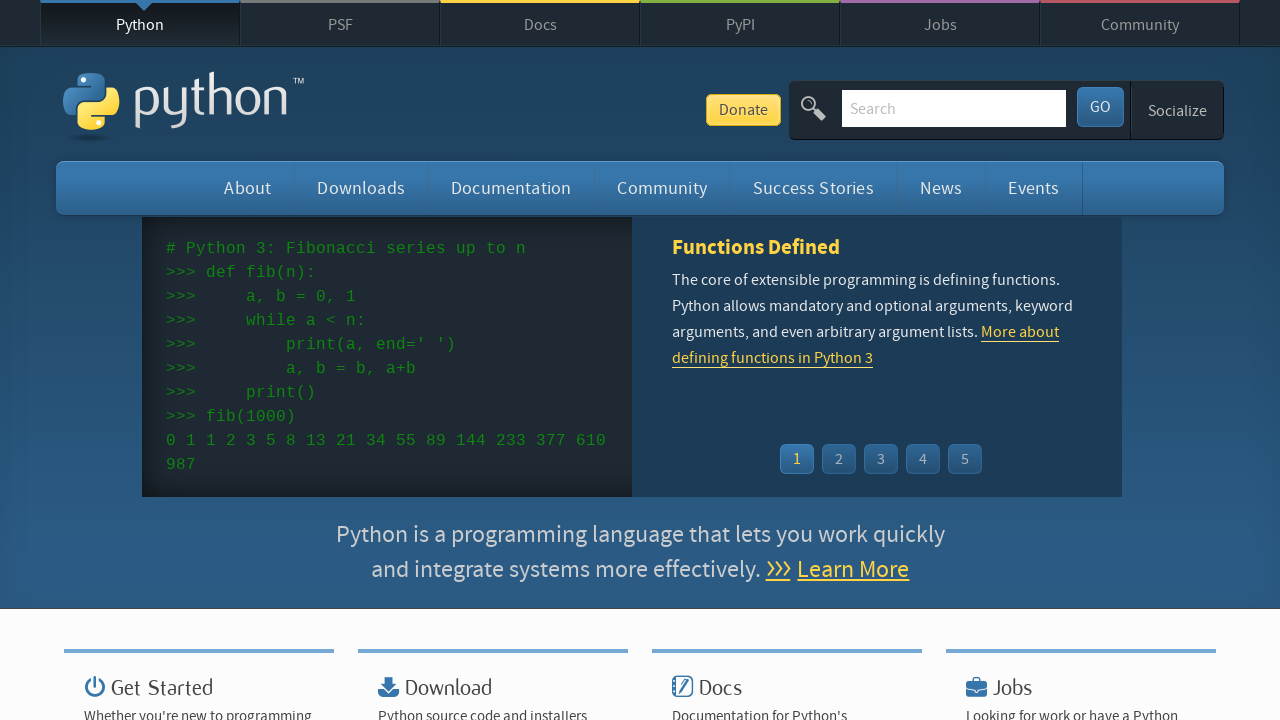

Navigated to Python.org homepage
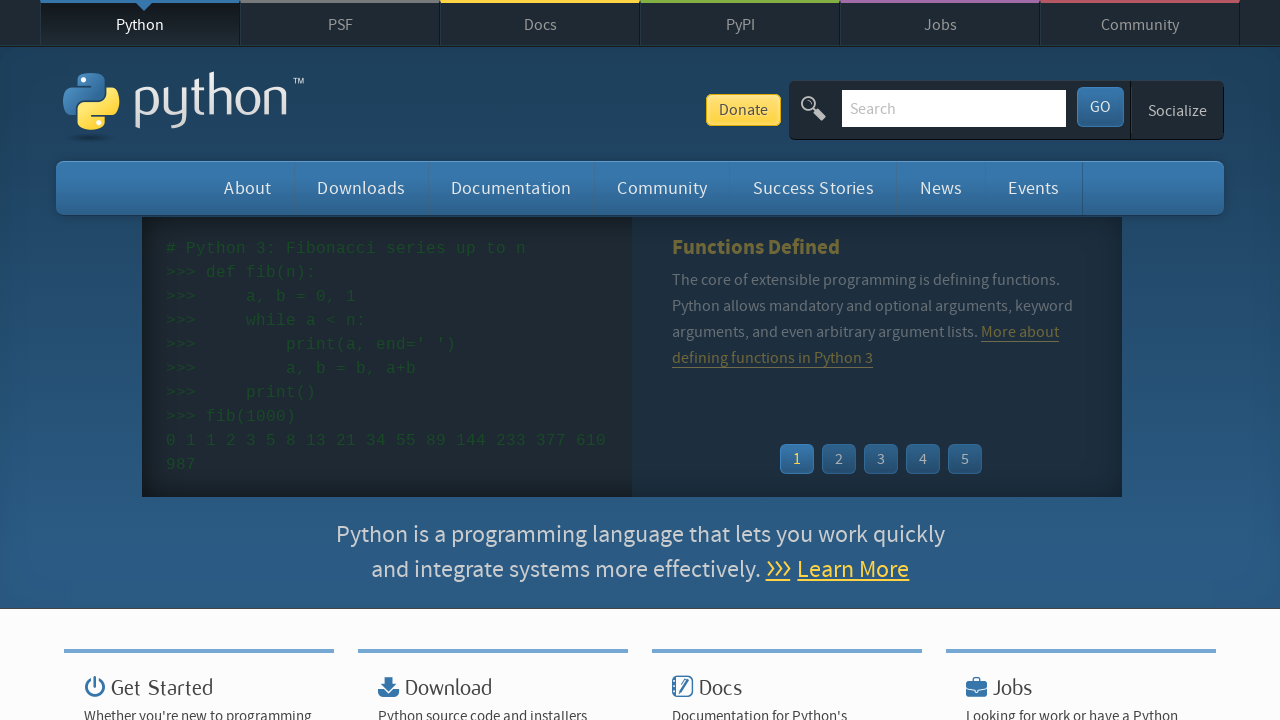

Events widget loaded on the page
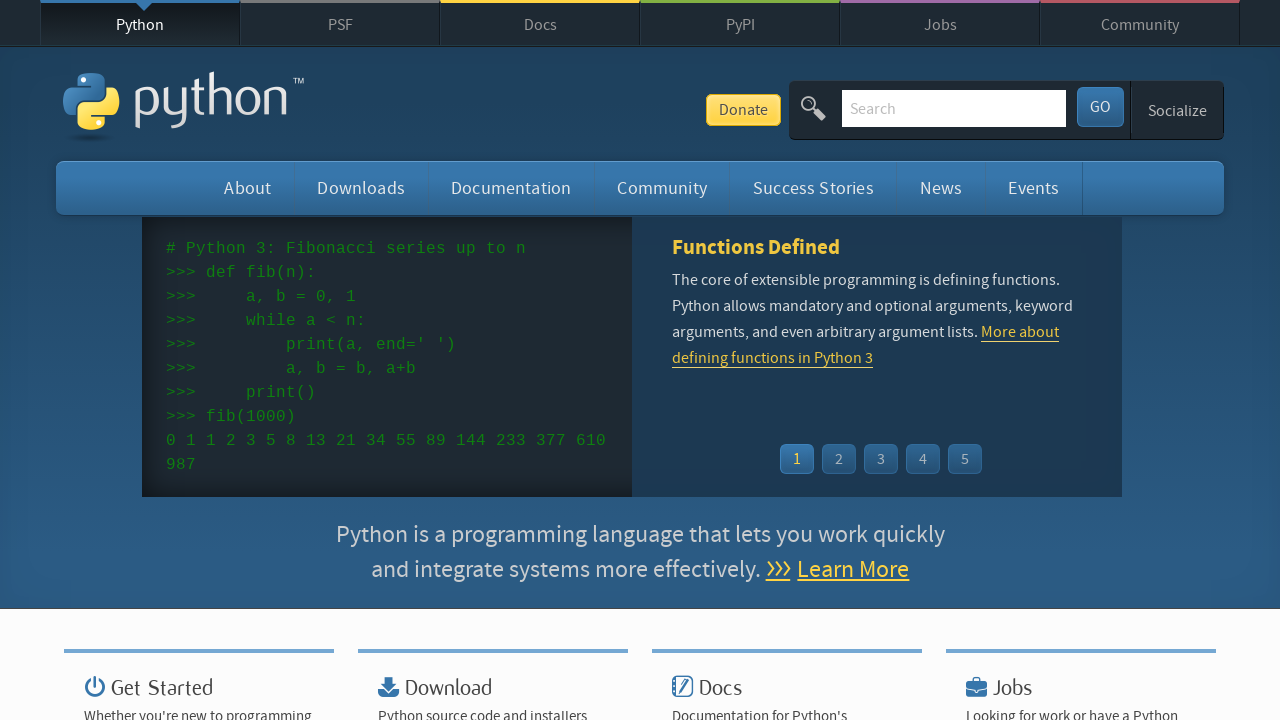

Event list items are present in the widget
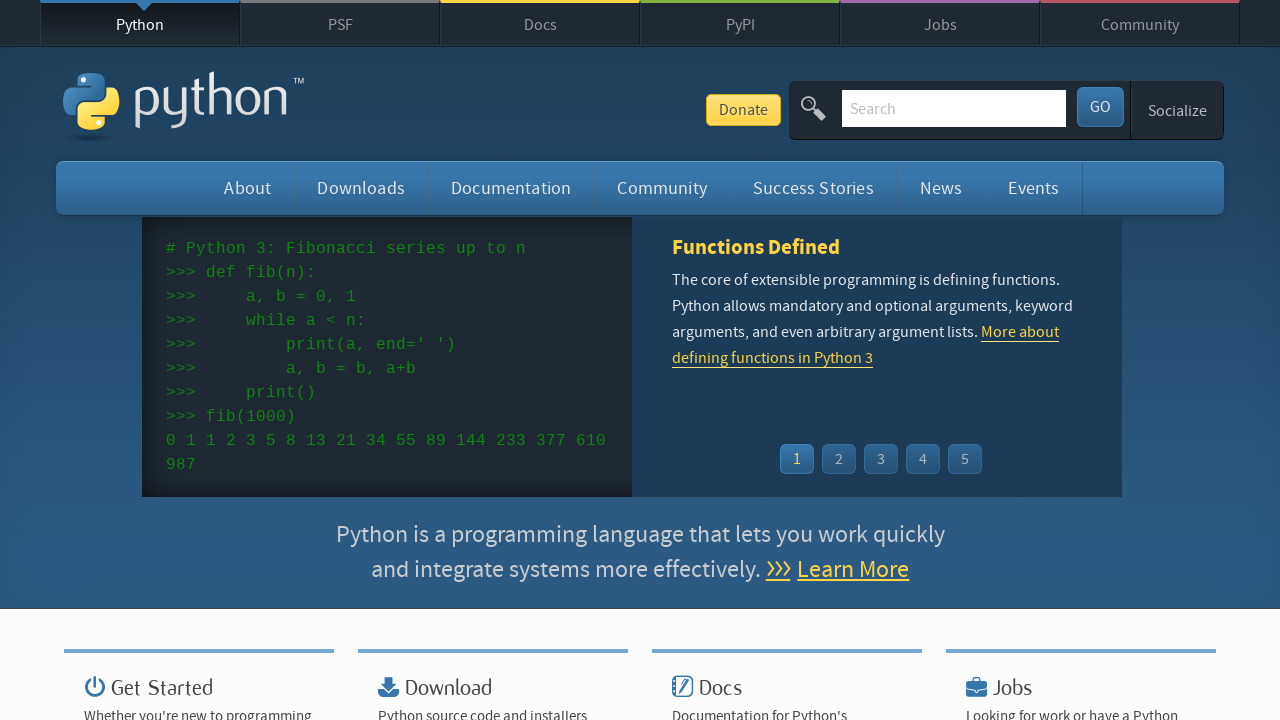

Event items contain time elements with dates
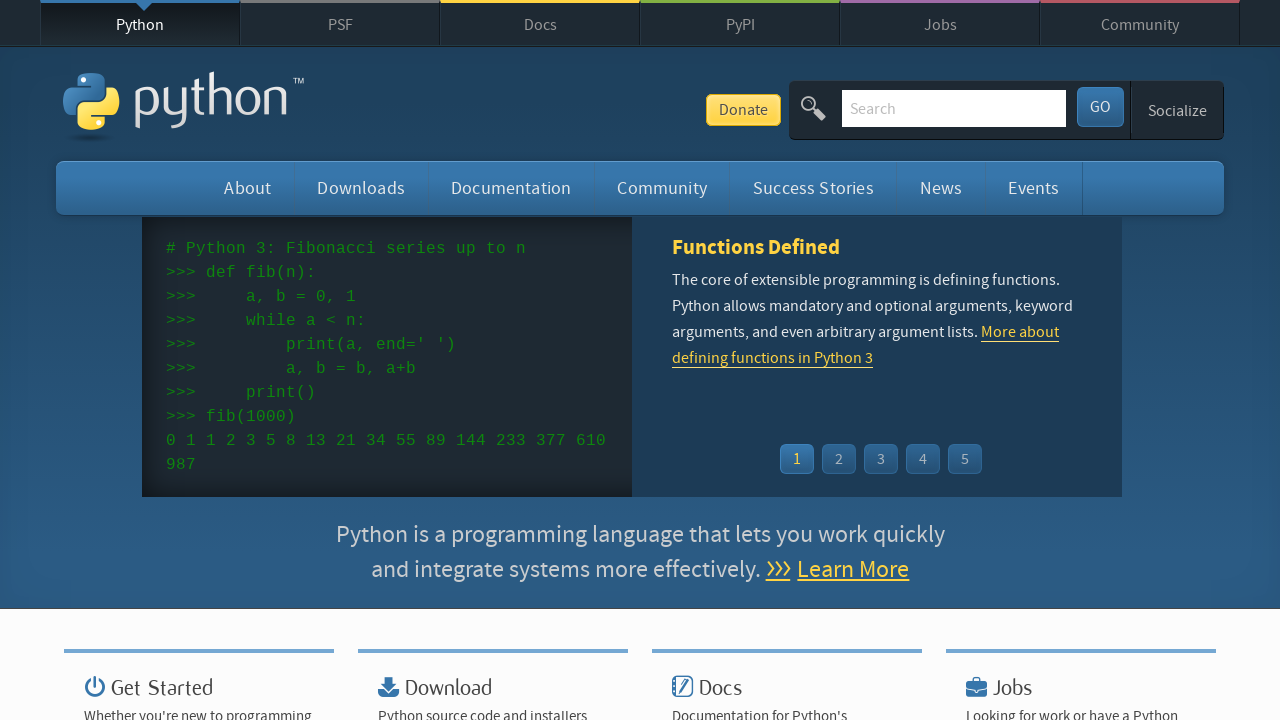

Event items contain links to event details
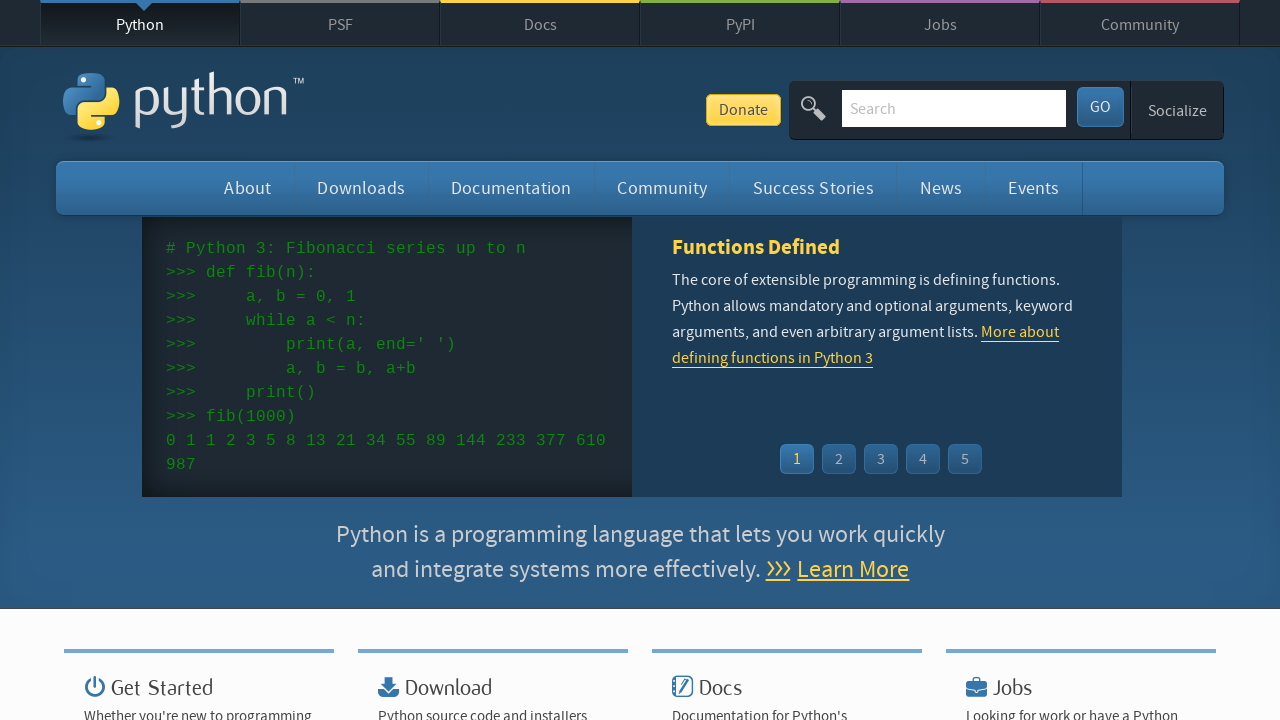

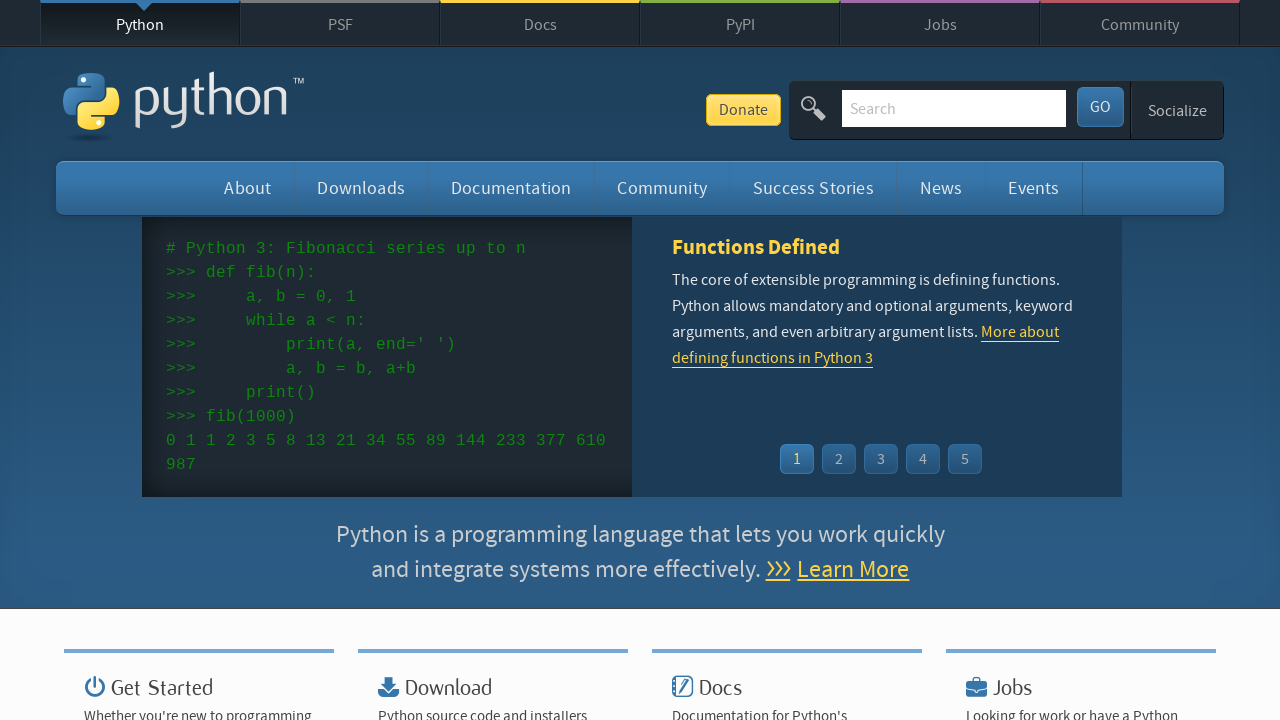